Tests handling of child window by extracting link URL and navigating to it, then clicking the about link

Starting URL: https://rahulshettyacademy.com/AutomationPractice/

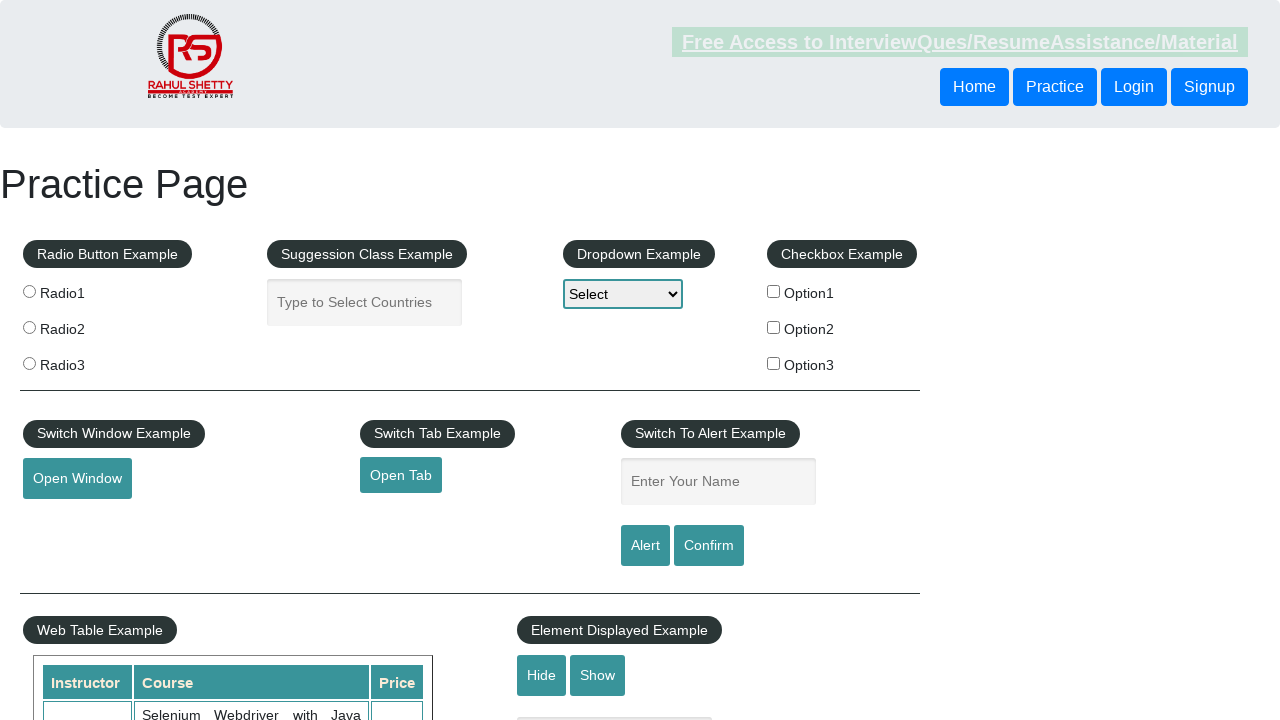

Extracted href URL from open tab link element
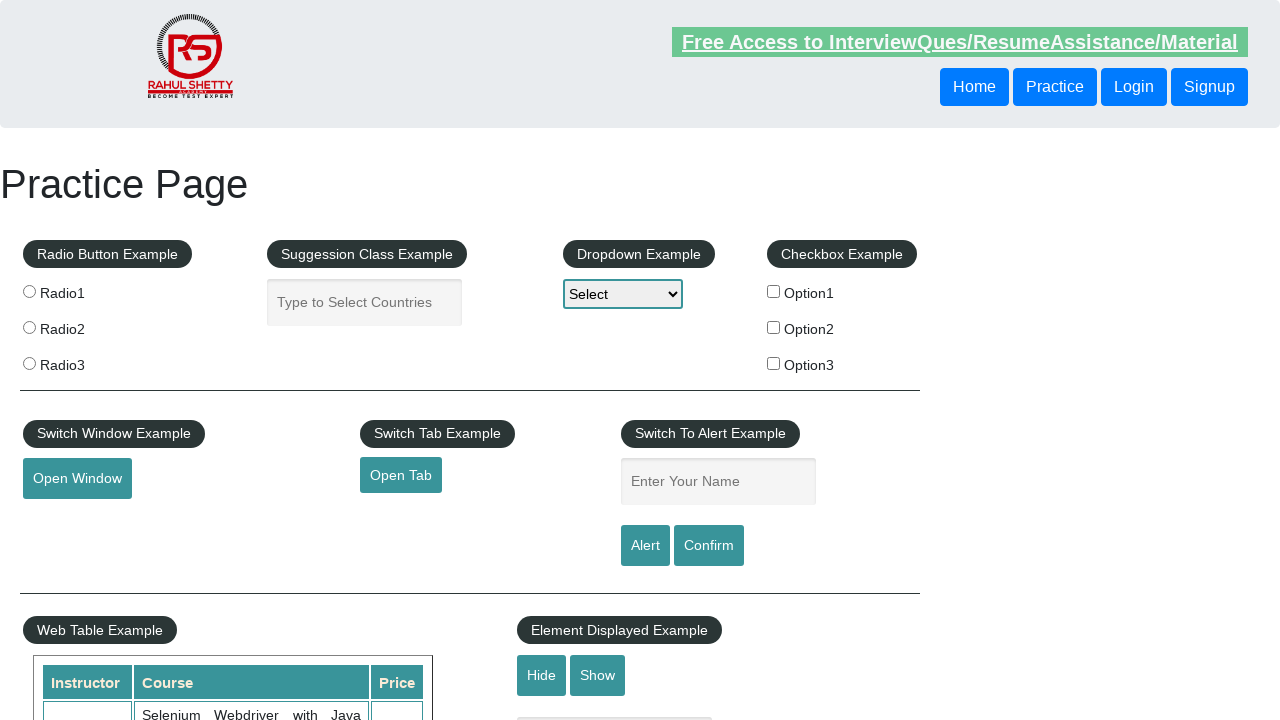

Navigated to extracted URL: https://www.qaclickacademy.com
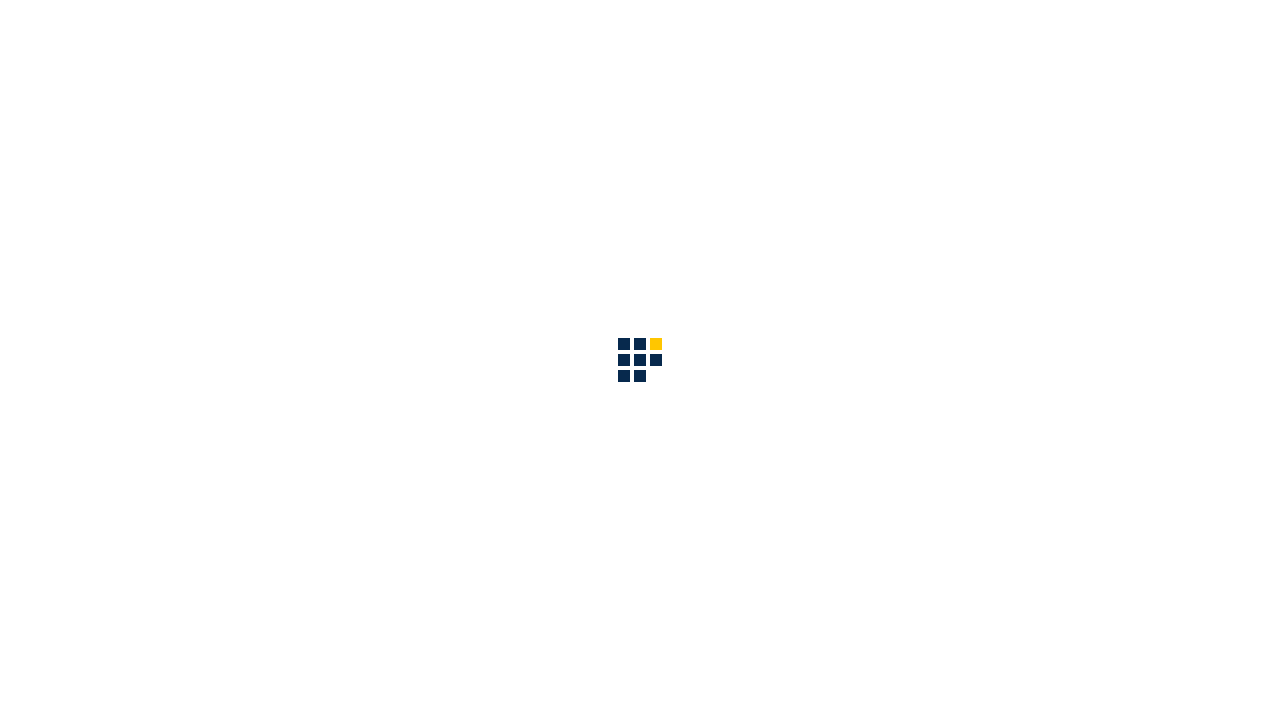

Clicked the about link on the navigated page at (865, 36) on ul.ml-auto a[href*='about']
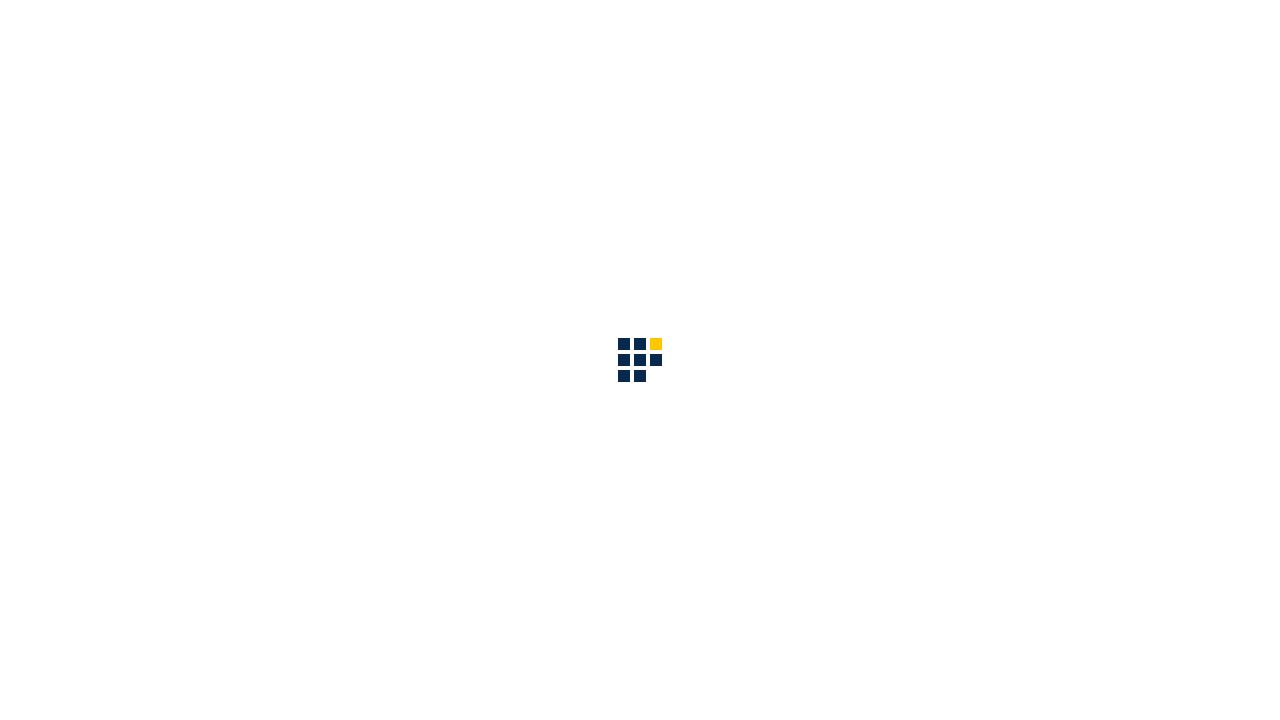

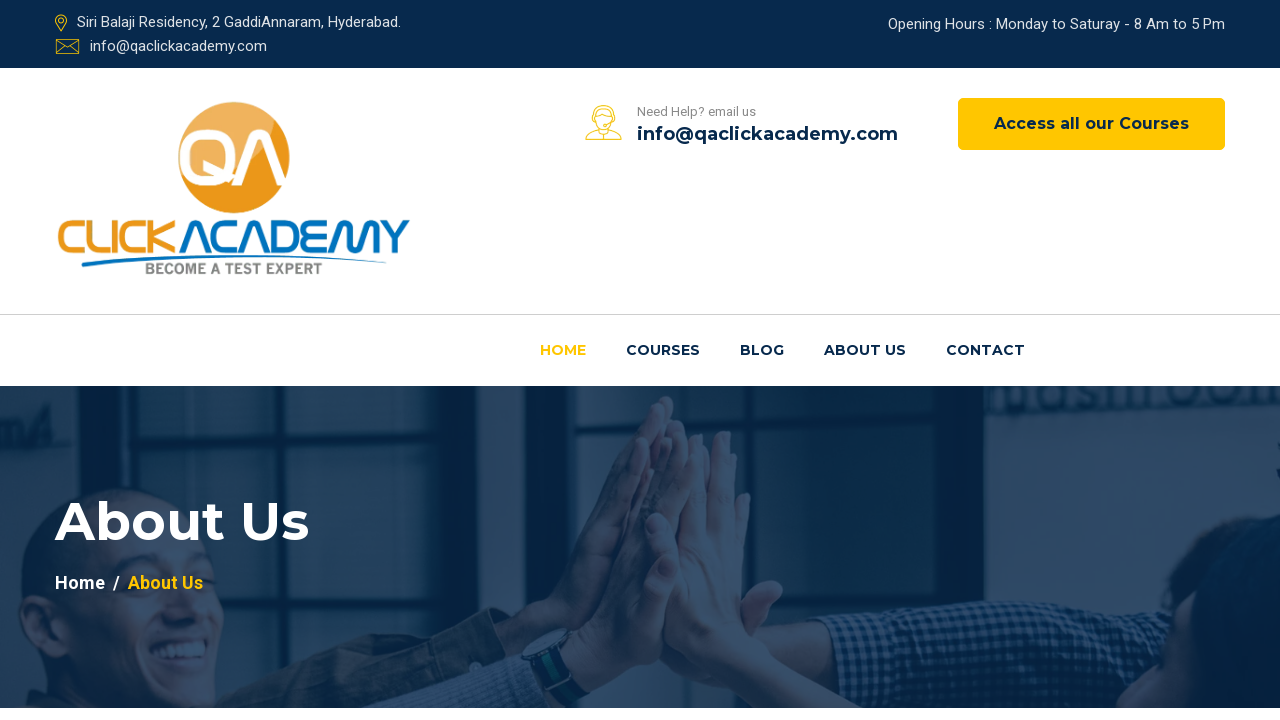